Navigates to Trivago India hotel booking site and verifies that room/accommodation selection elements are present and readable on the homepage search section.

Starting URL: https://www.trivago.in/

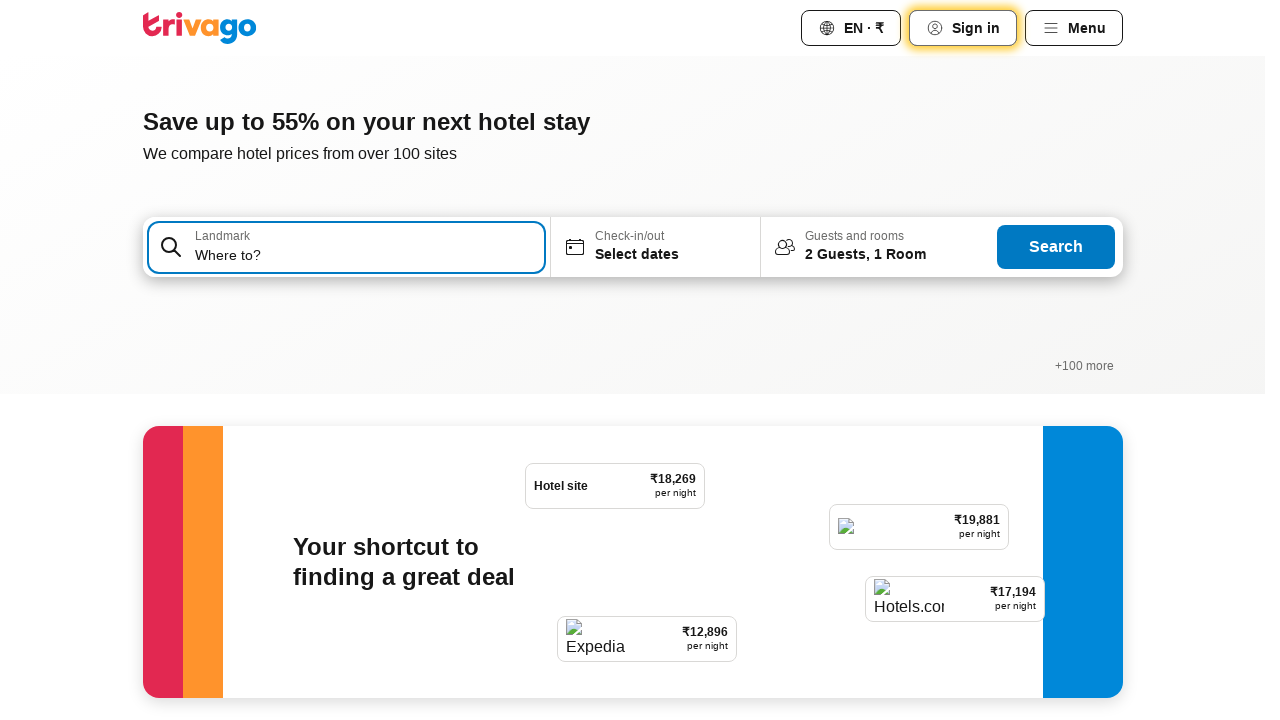

Waited 5 seconds for page to fully load
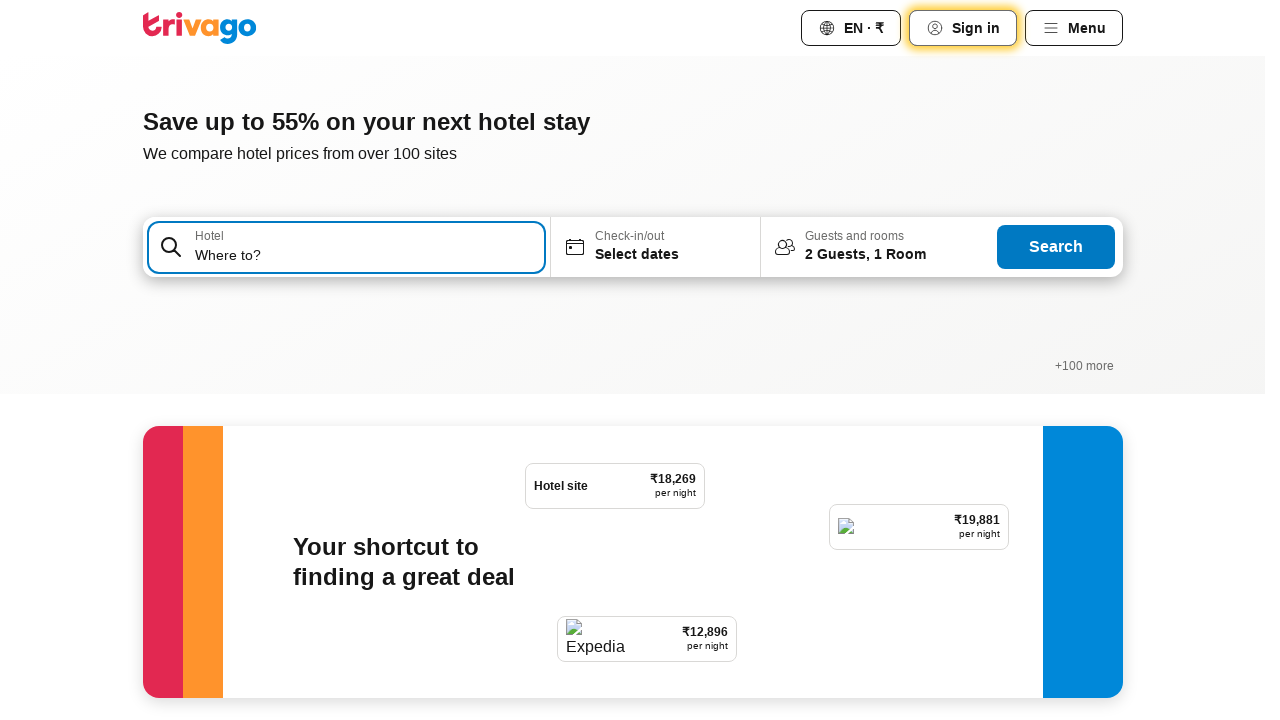

Verified section element is present on the page
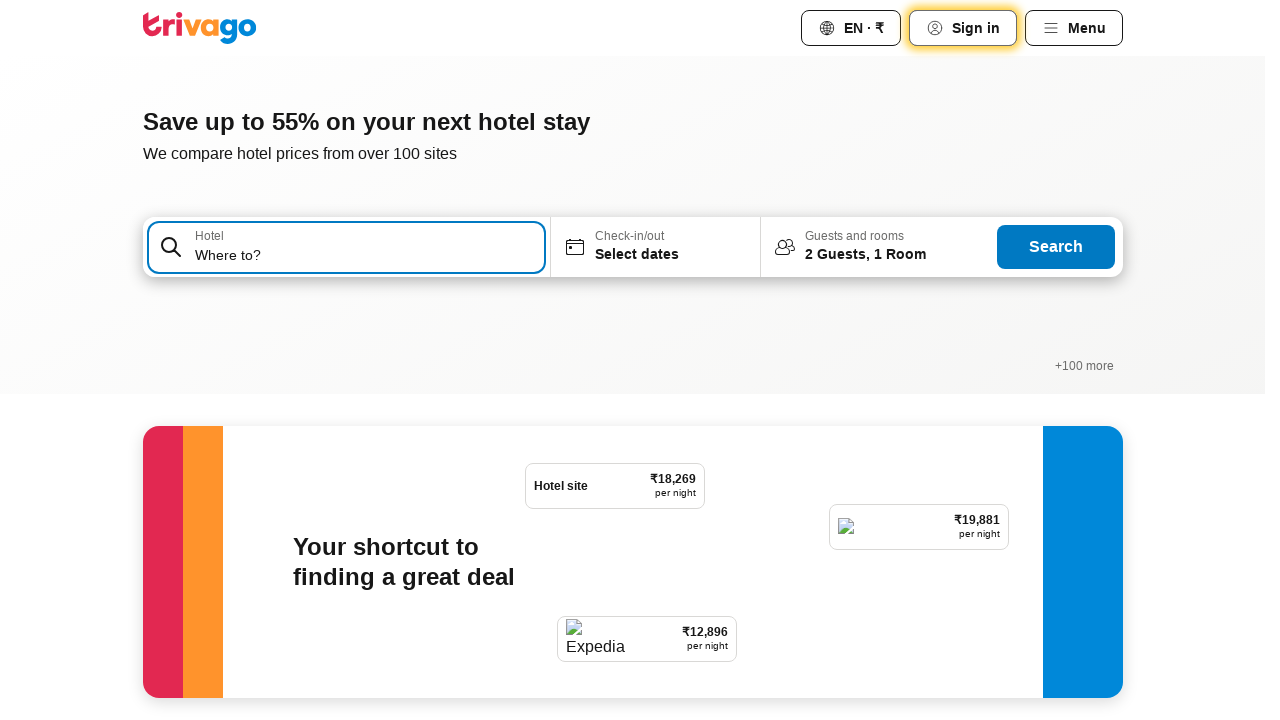

Verified room/accommodation selection button elements are present in the search section
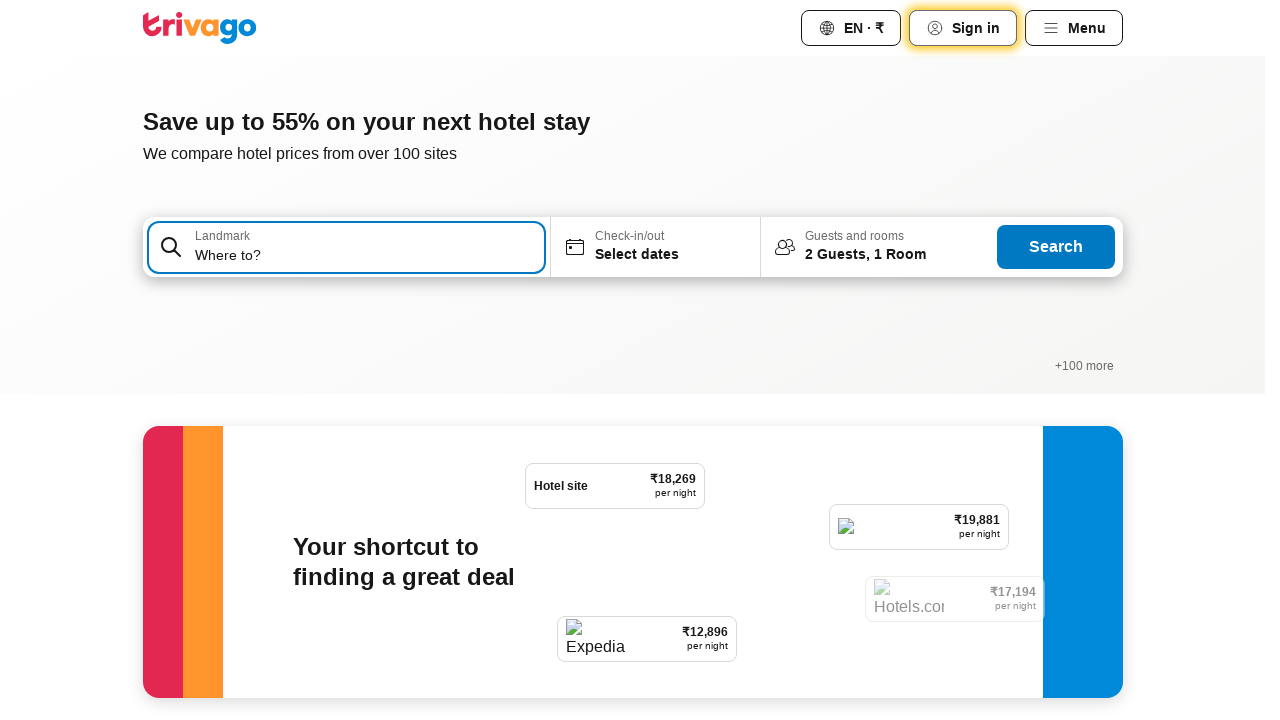

Verified unordered list element is present on the homepage
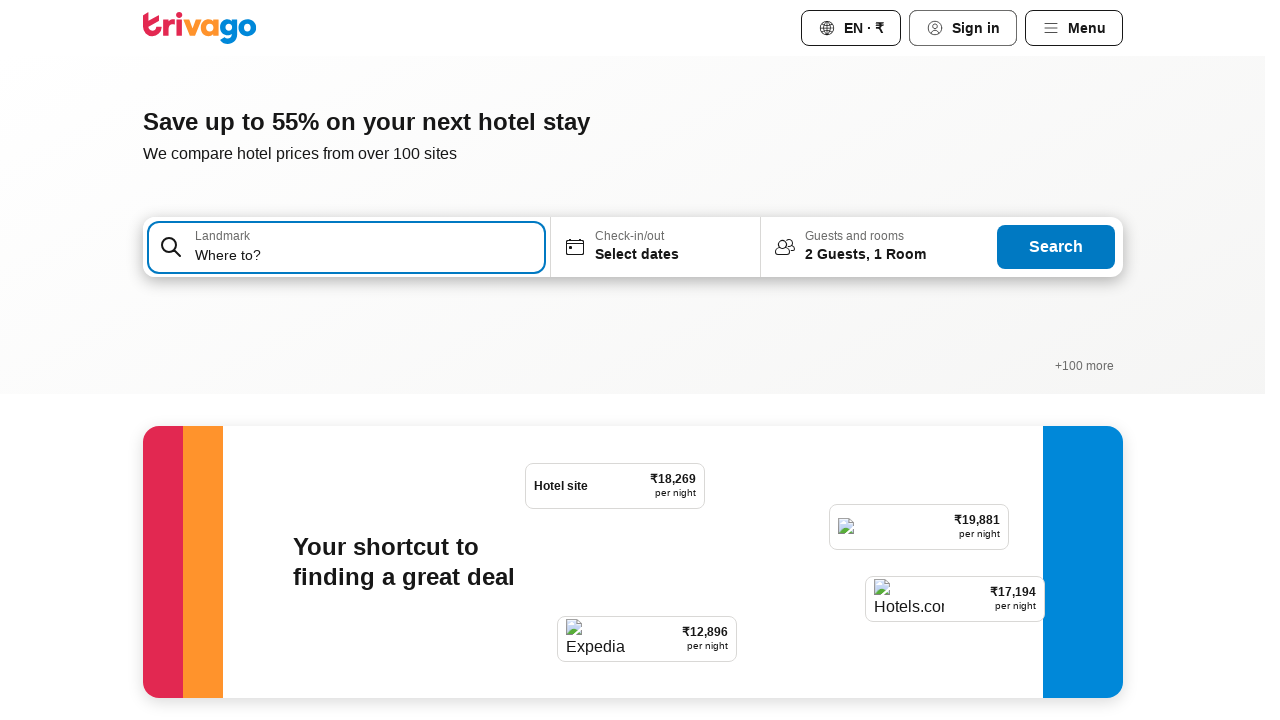

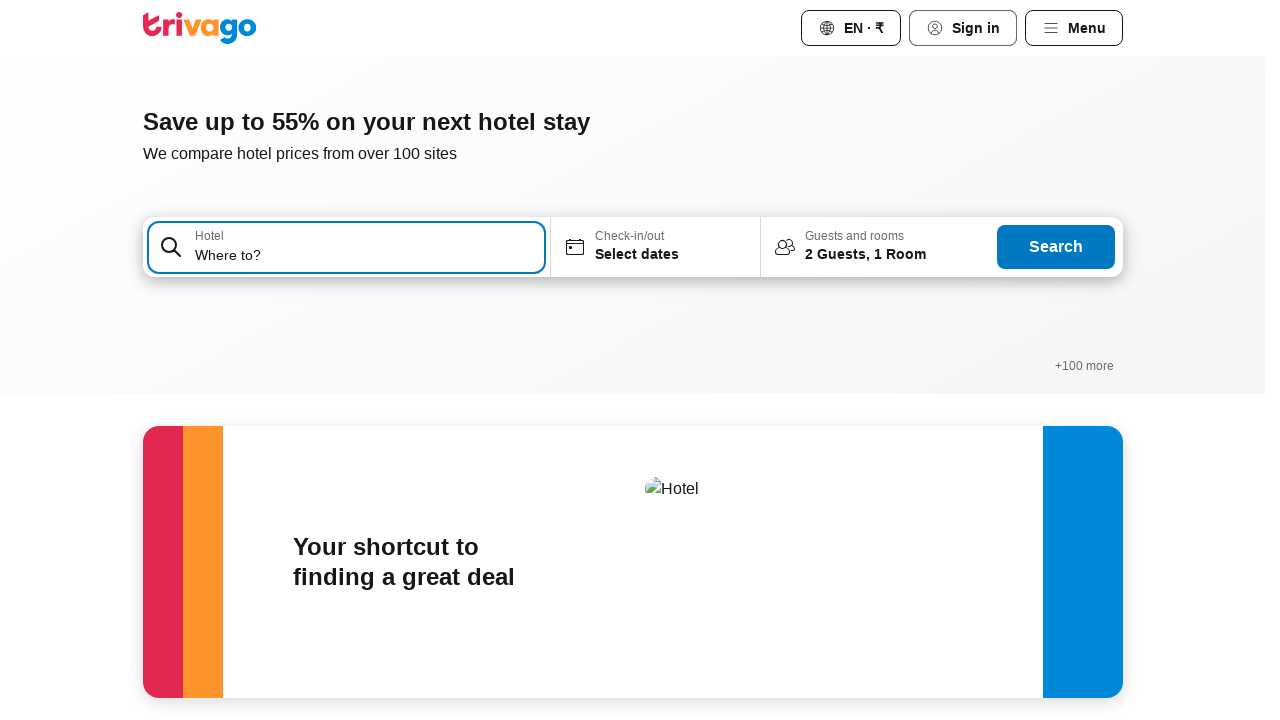